Navigates to an automation practice page and interacts with dropdown and checkbox elements to verify they are present and accessible

Starting URL: https://rahulshettyacademy.com/AutomationPractice/

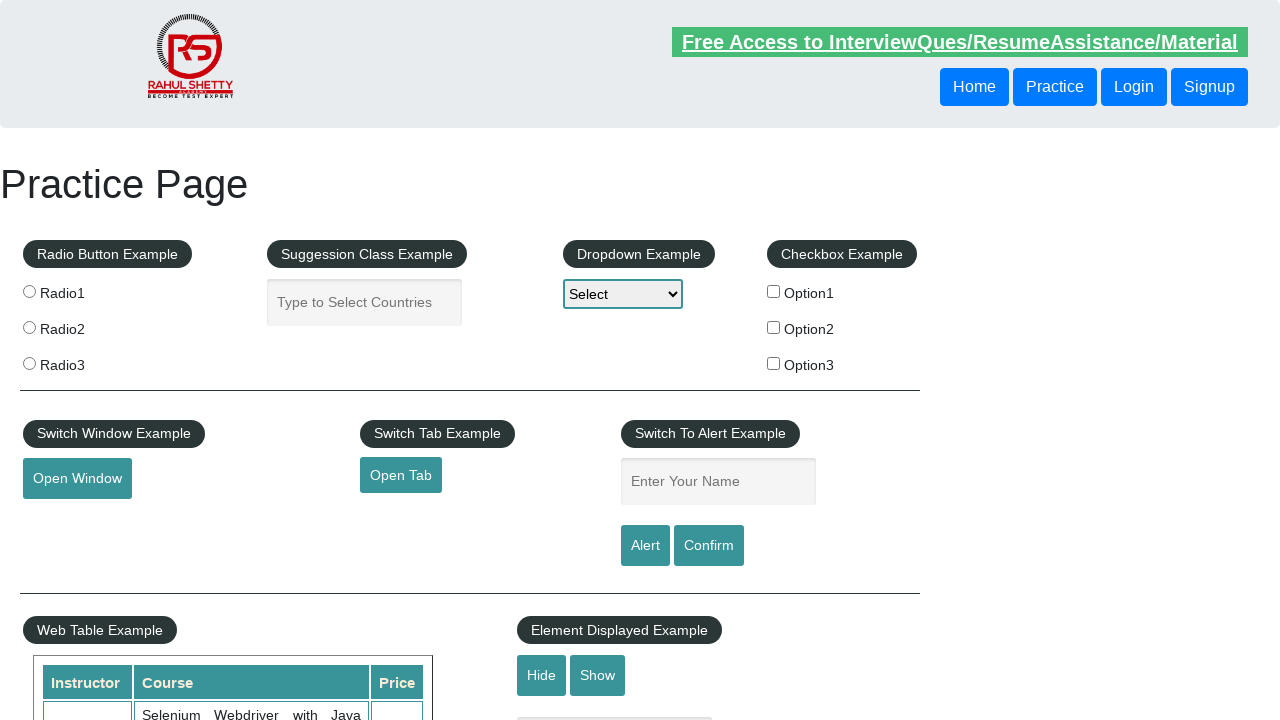

Navigated to automation practice page
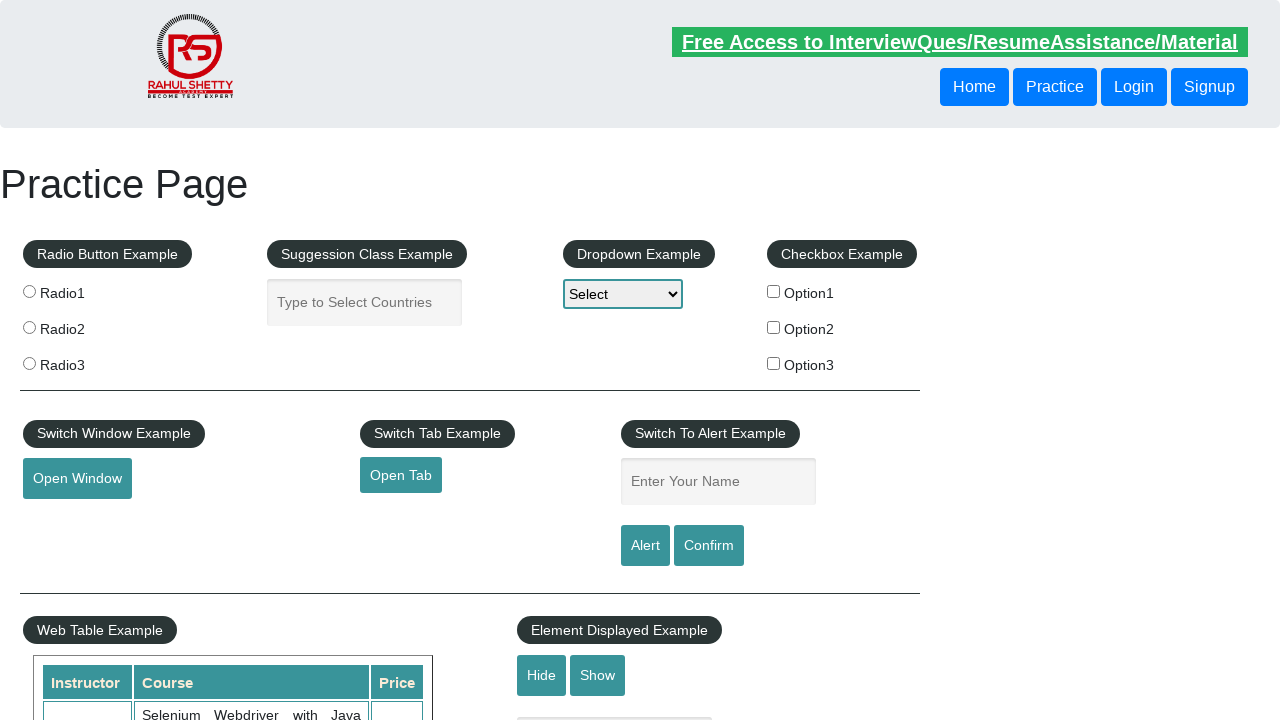

Dropdown element is present and loaded
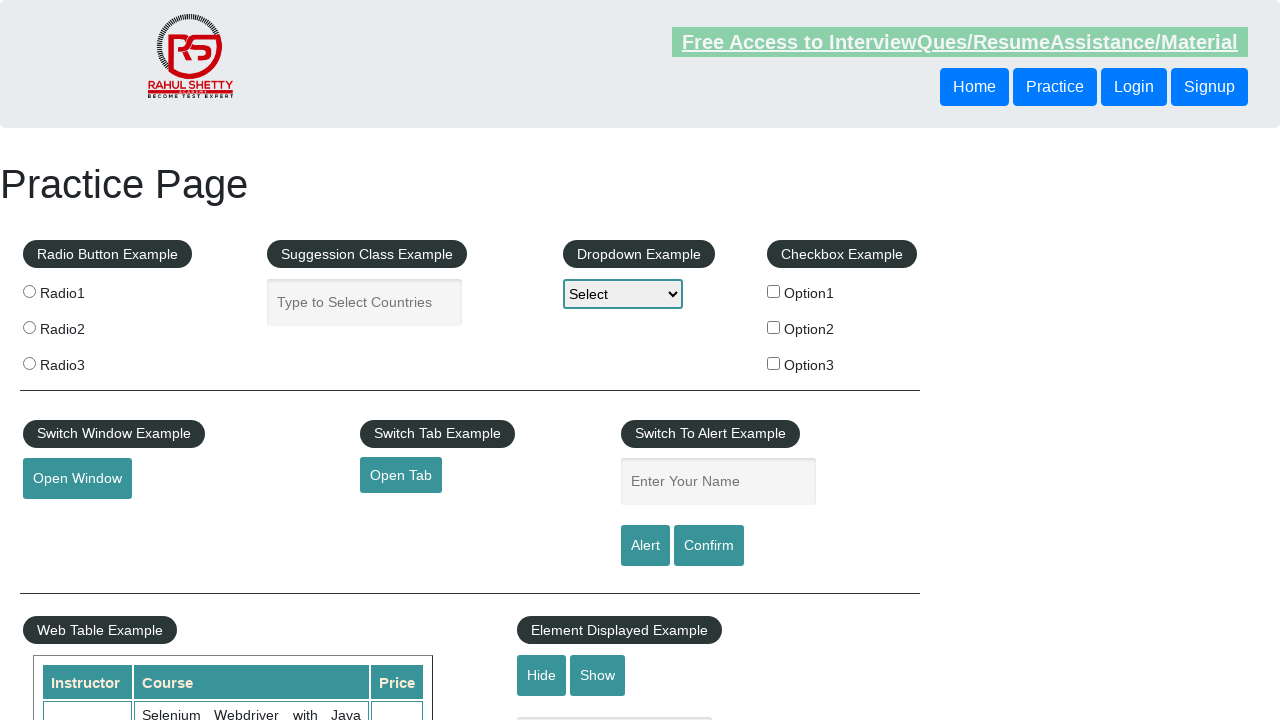

Located dropdown element by ID 'dropdown-class-example'
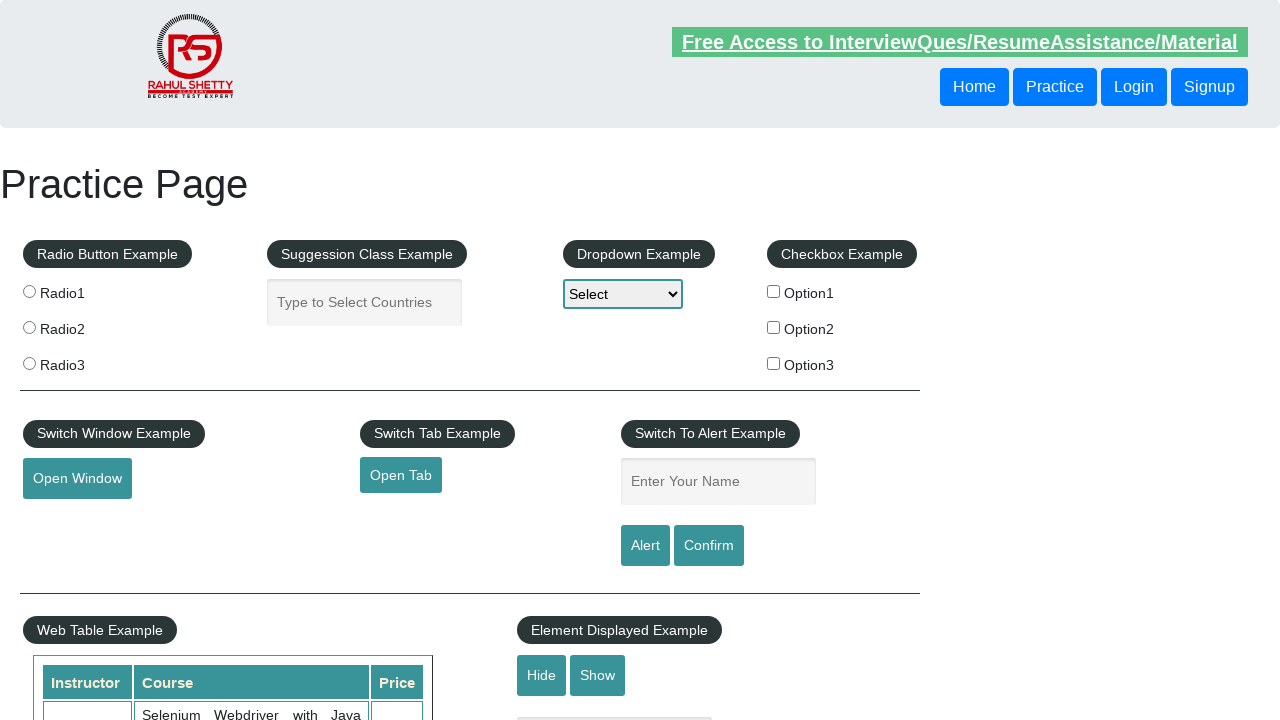

Retrieved all dropdown options (count: 4)
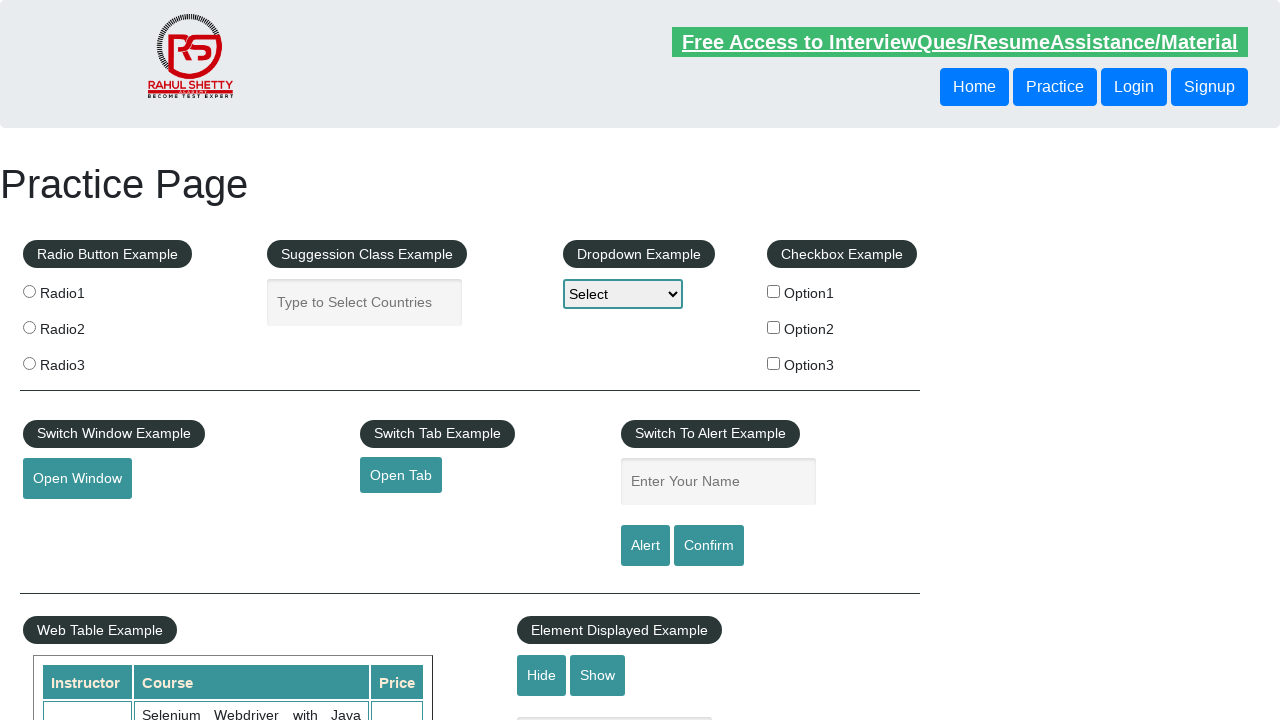

Checkbox section is present and loaded
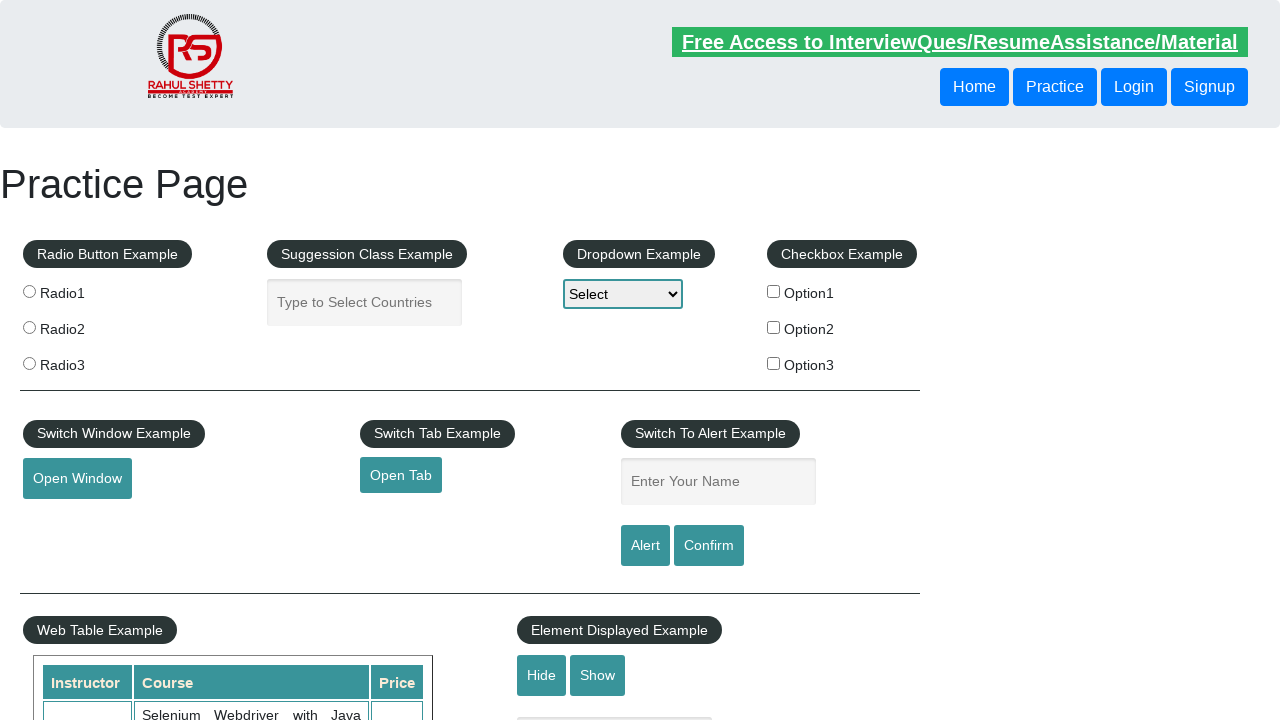

Retrieved all checkboxes from checkbox section (count: 3)
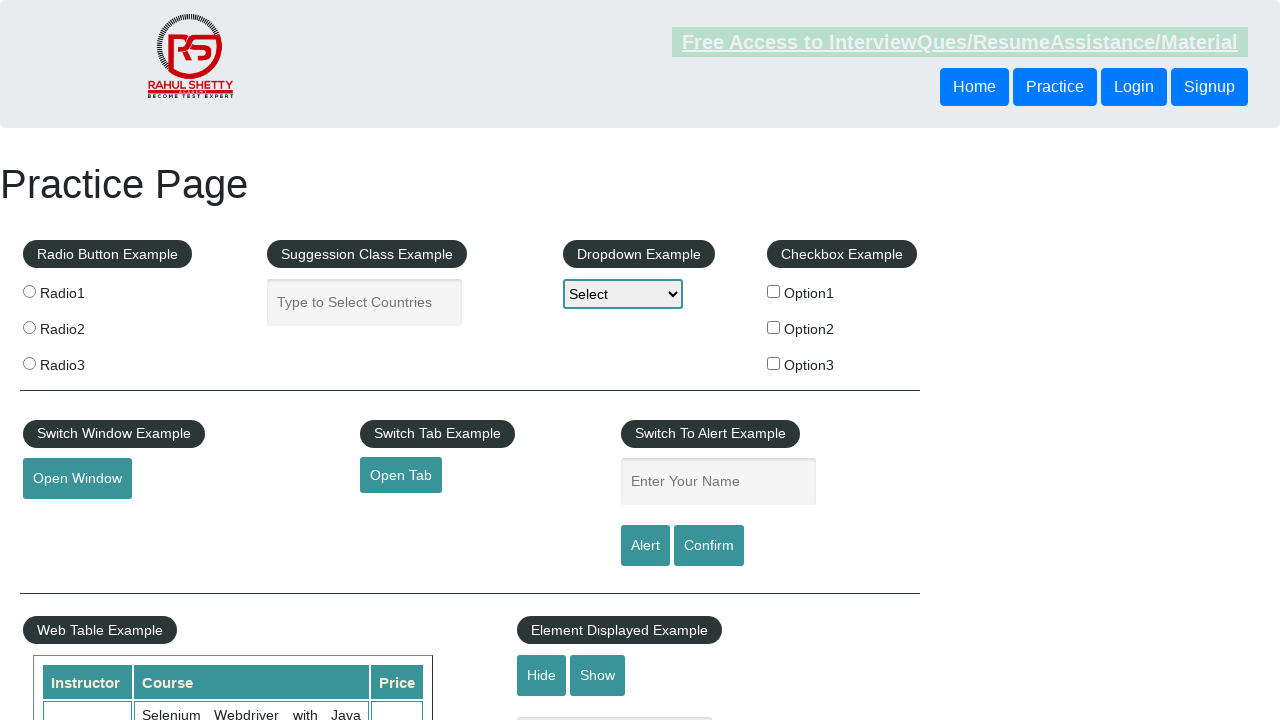

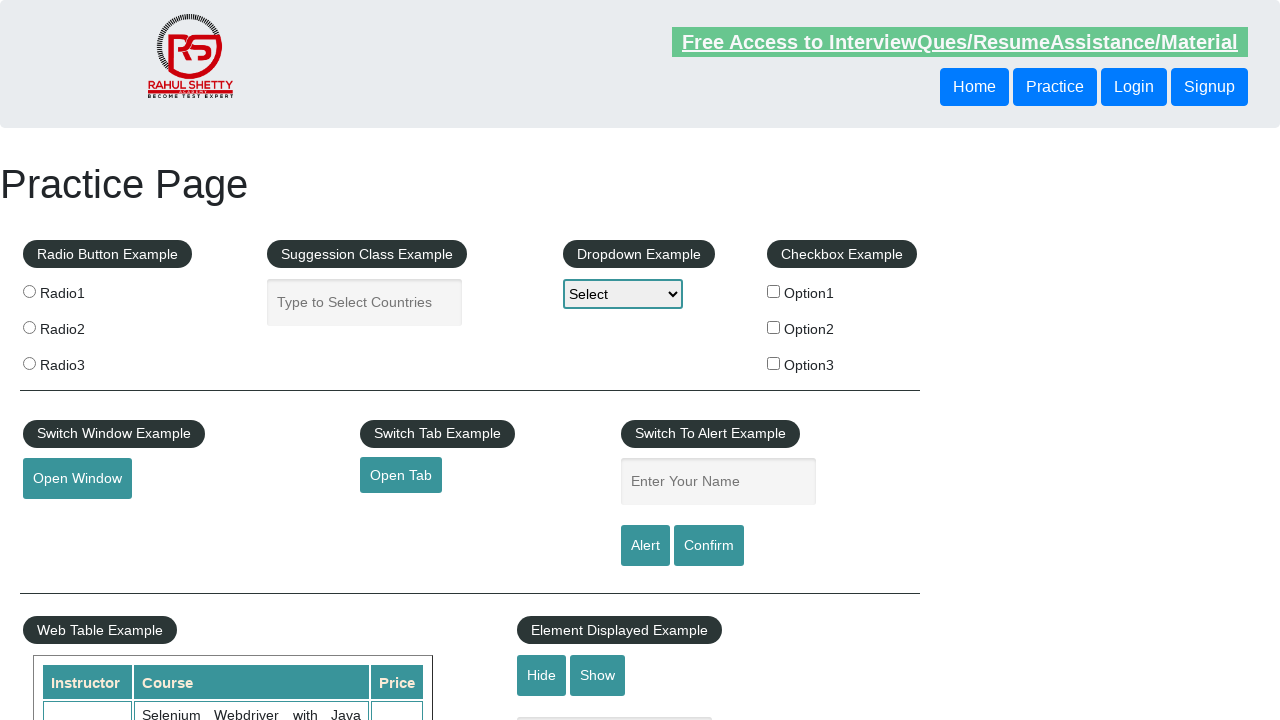